Basic browser launch test that navigates to the LeafTaps OpenTaps application and verifies the page loads by maximizing the window.

Starting URL: http://leaftaps.com/opentaps/control/main

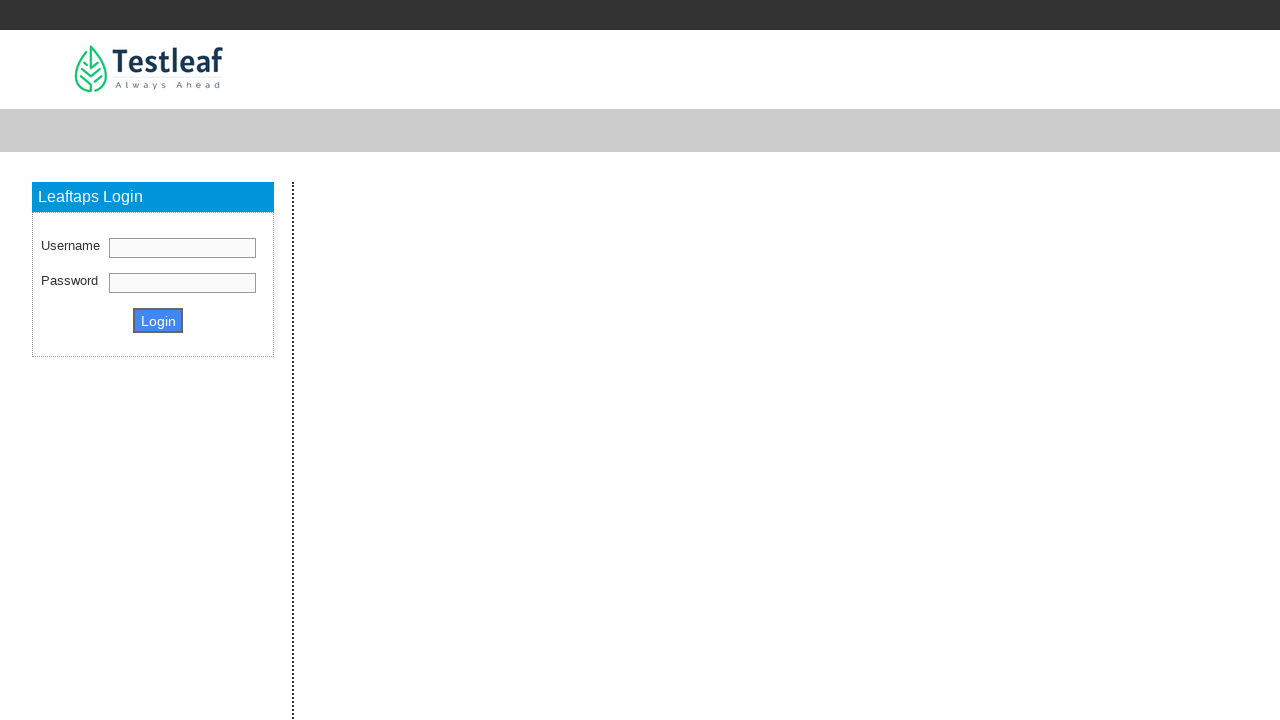

Set viewport to 1920x1080 to maximize the browser window
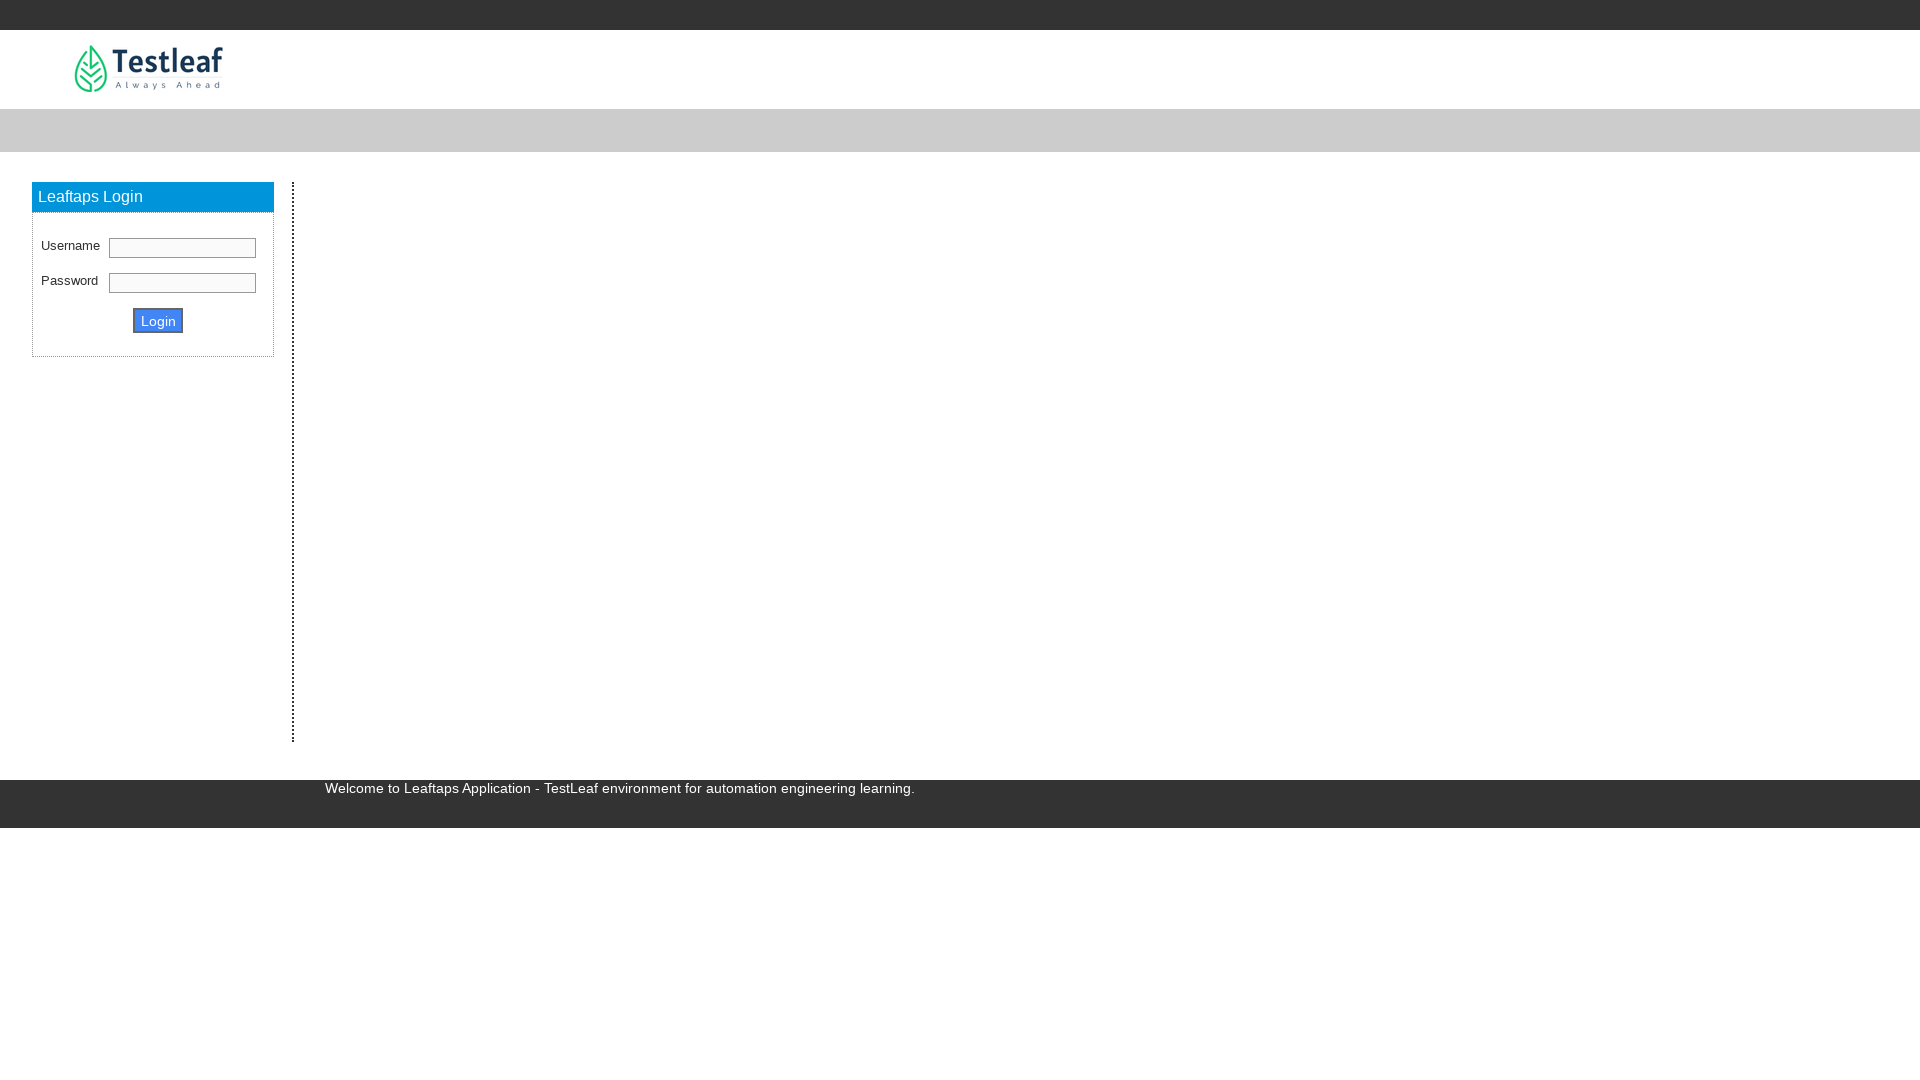

Page loaded successfully - domcontentloaded event fired
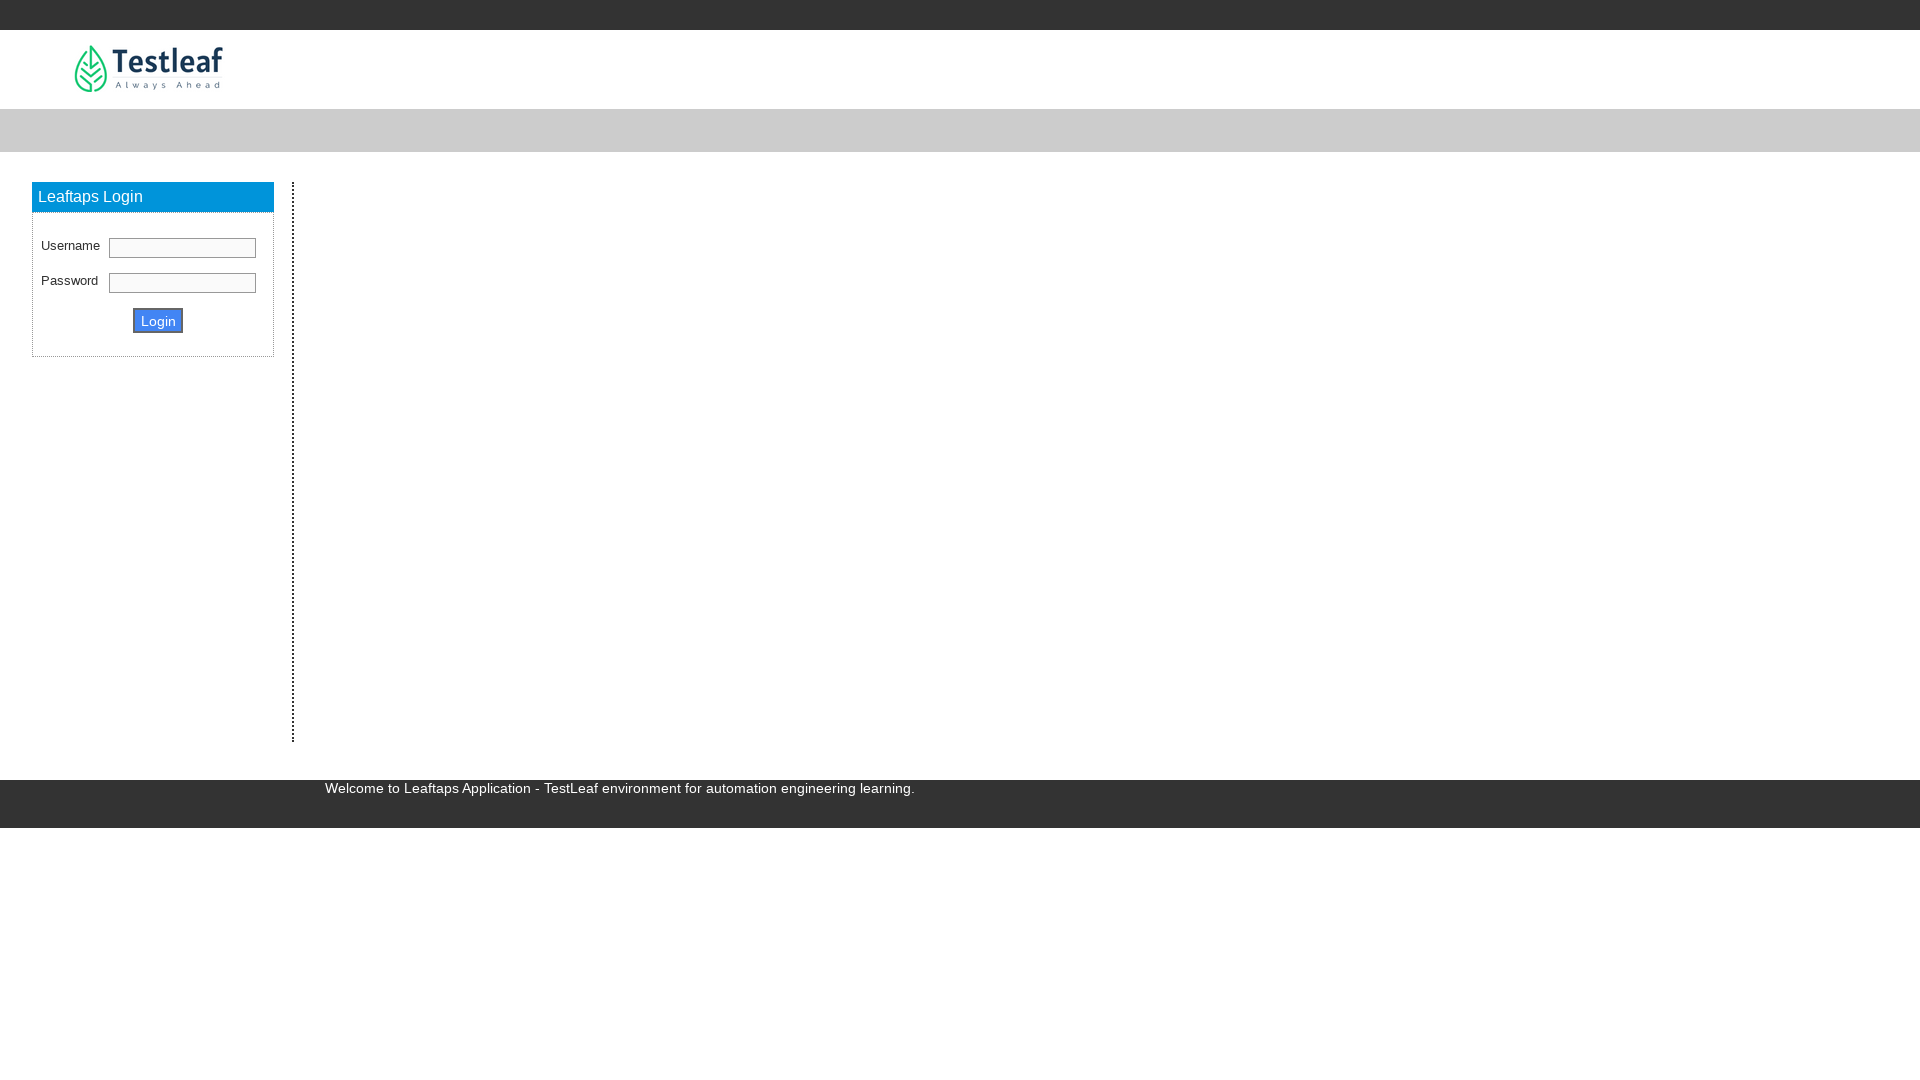

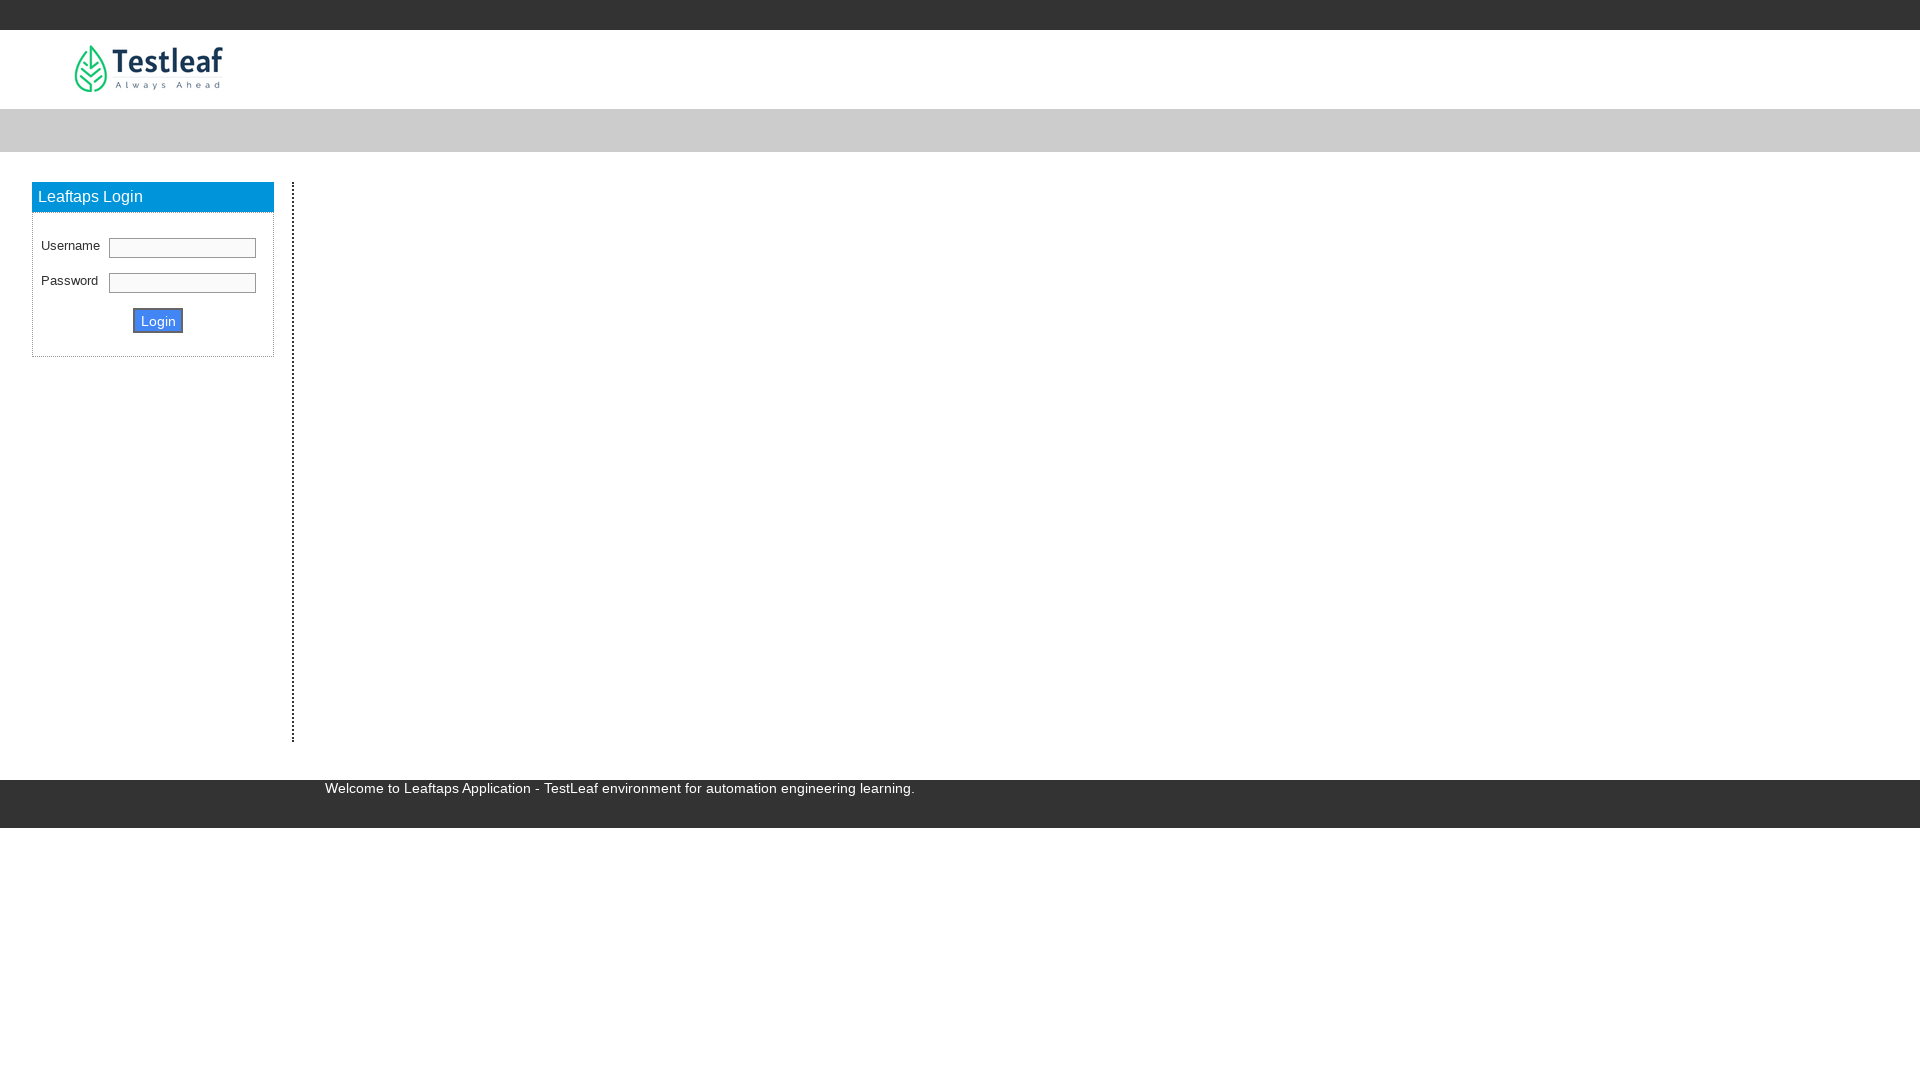